Tests a basic form by filling email and password fields and submitting the form

Starting URL: http://automationbykrishna.com/

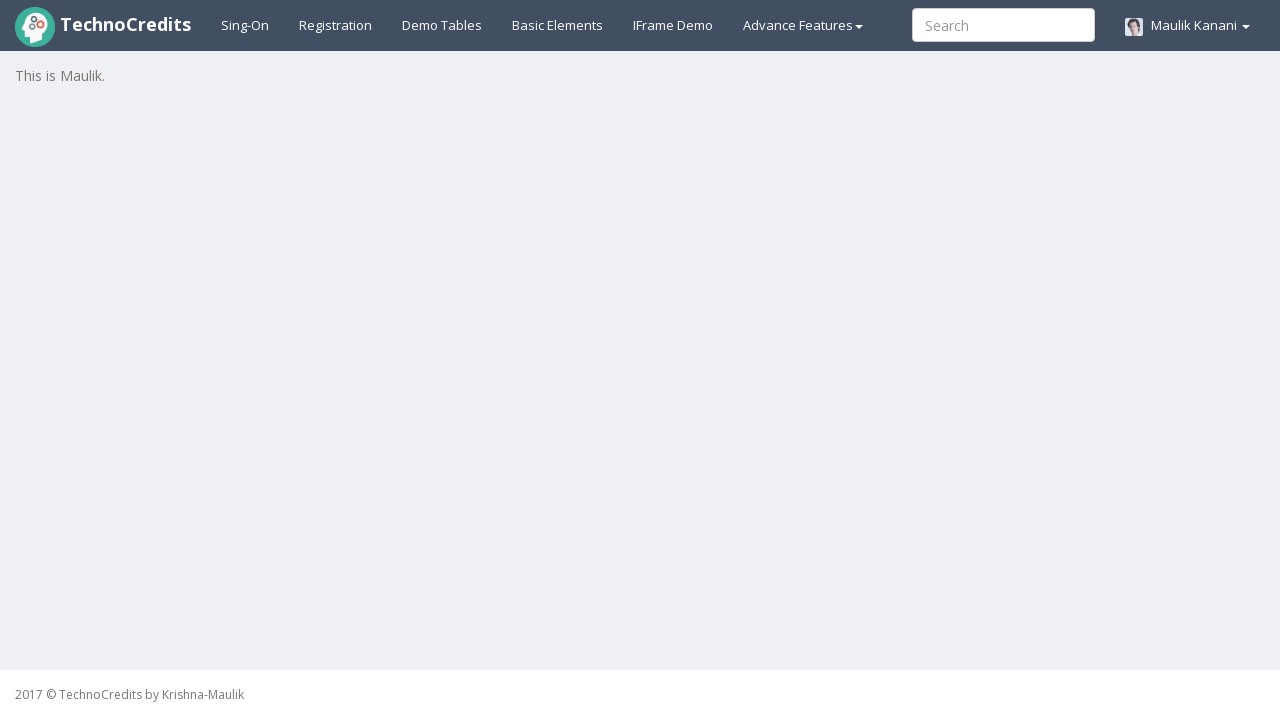

Clicked on basic elements link at (558, 25) on #basicelements
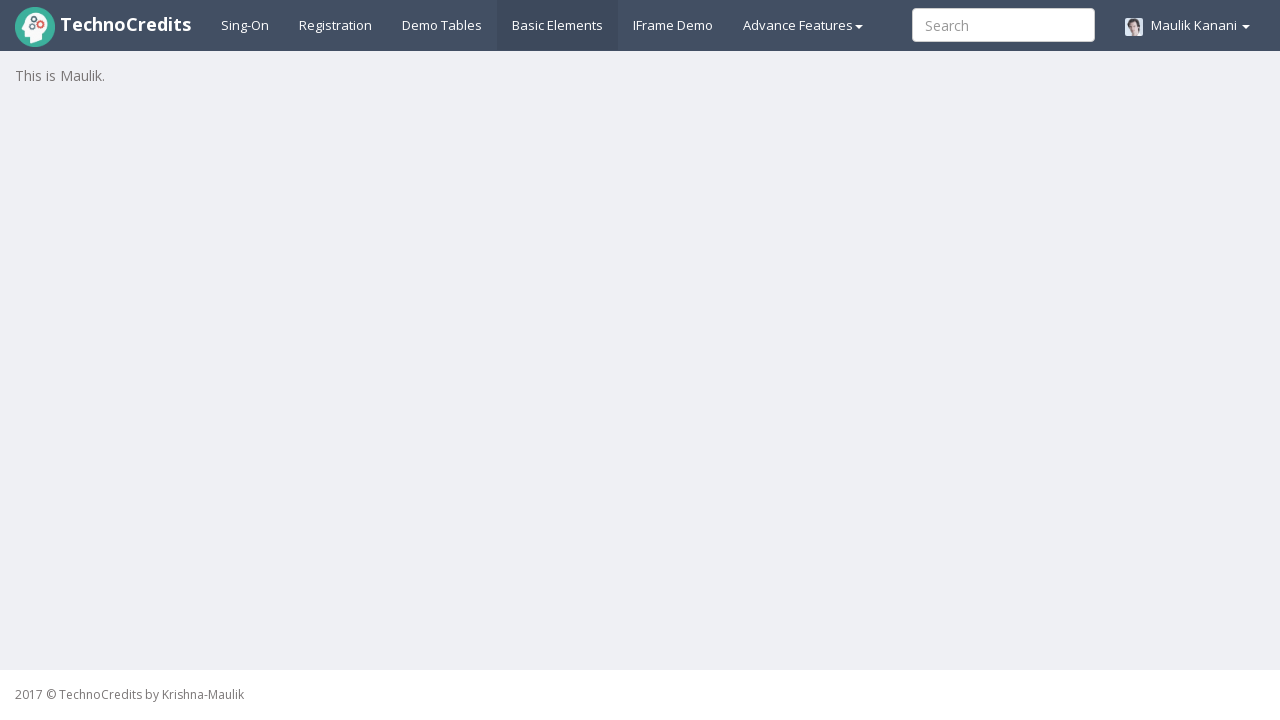

Filled email field with testuser@example.com on #exampleInputEmail1
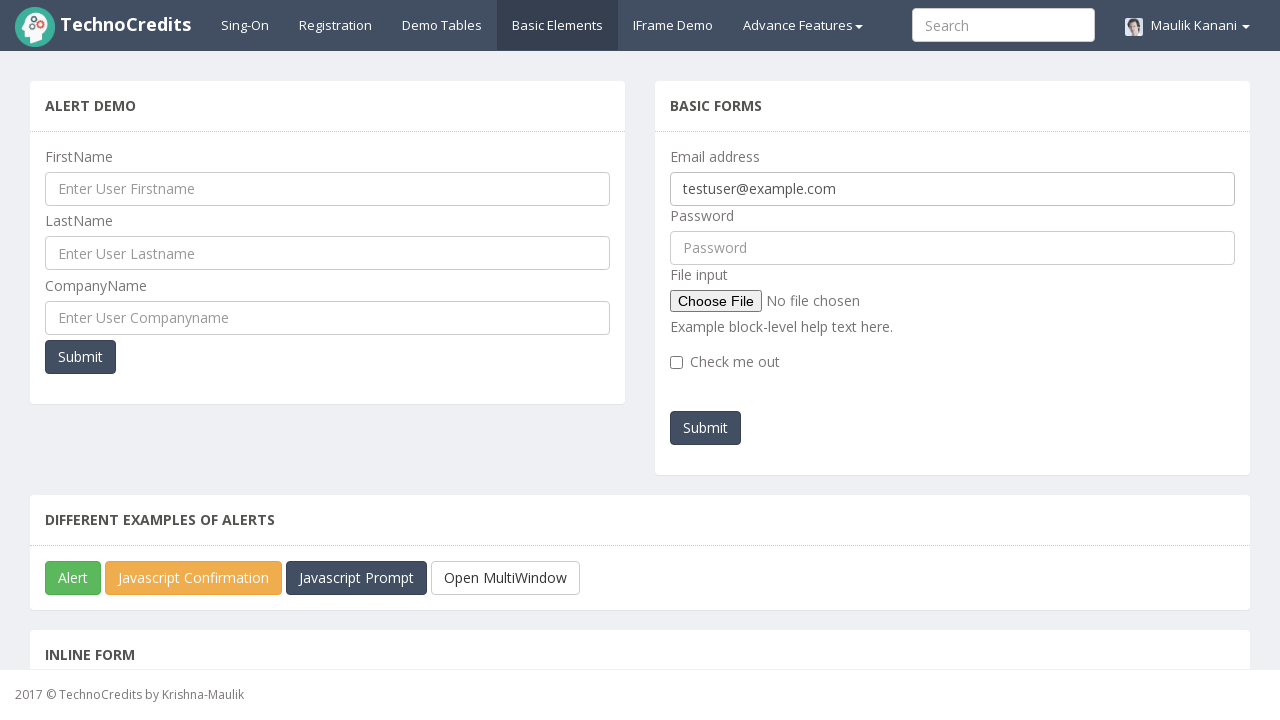

Filled password field with Test@1234 on #pwd
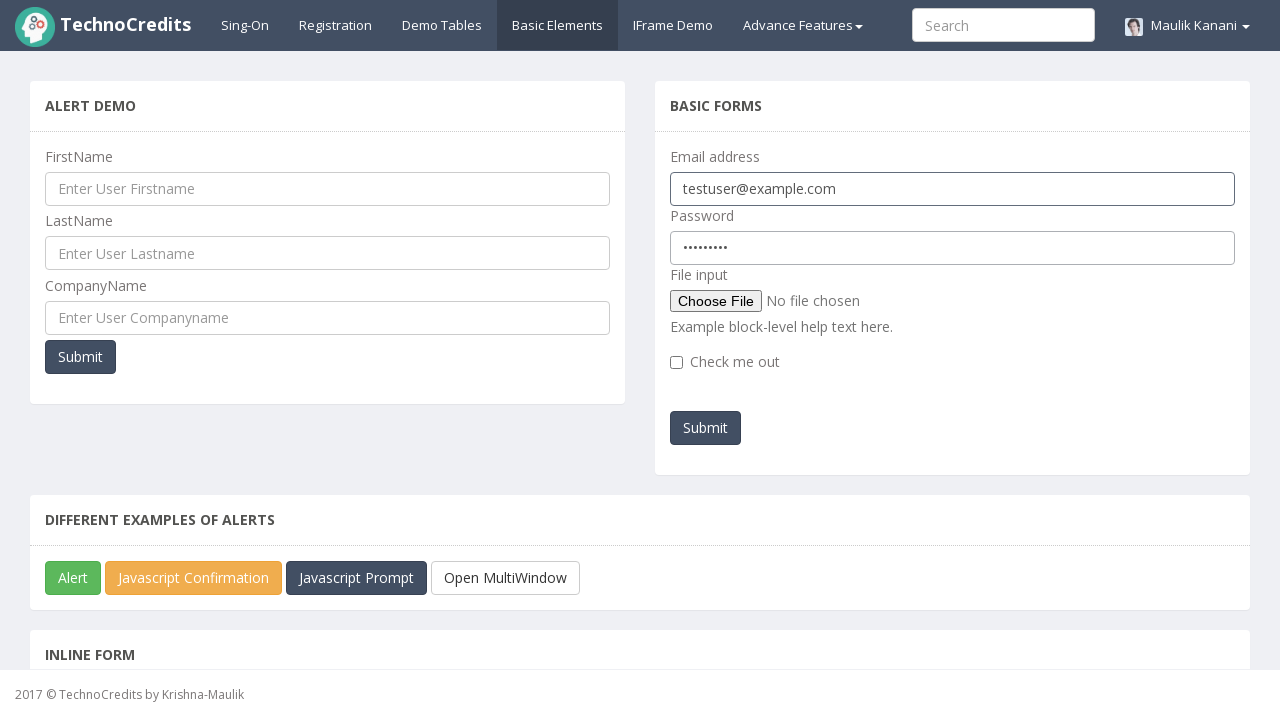

Set up dialog handler to accept alerts
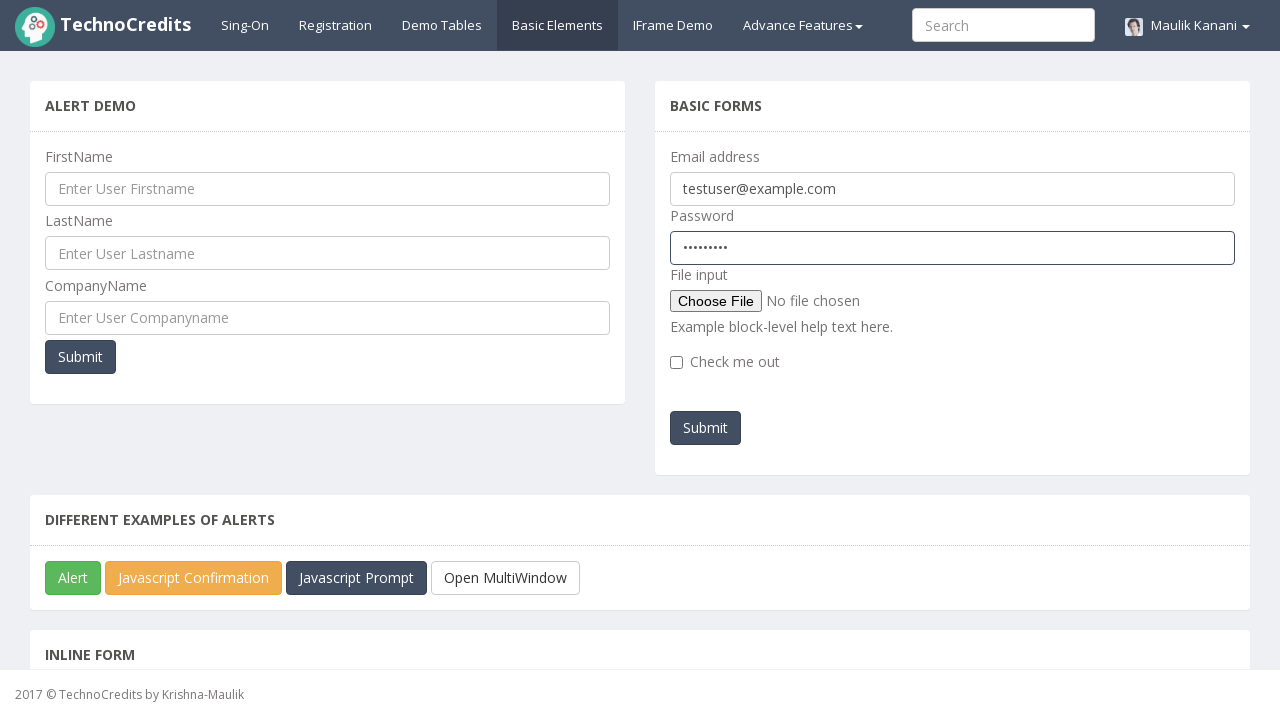

Clicked submit button to submit the form at (706, 428) on #submitb2
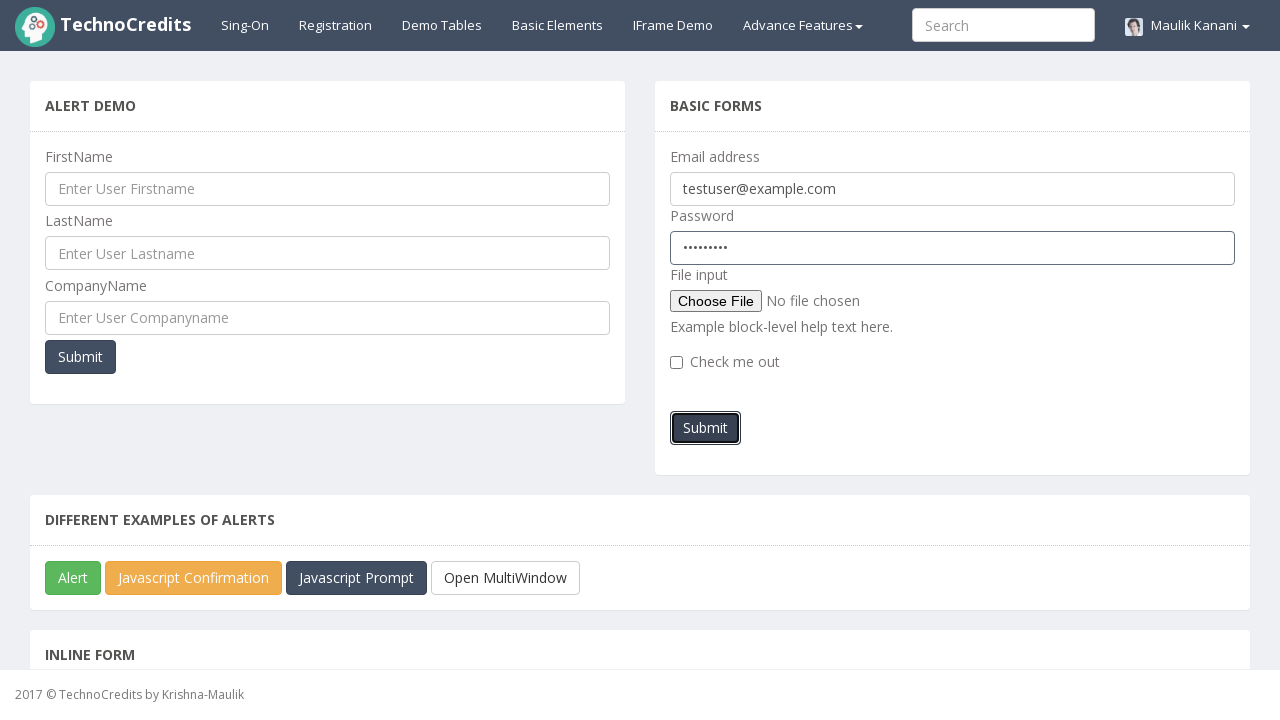

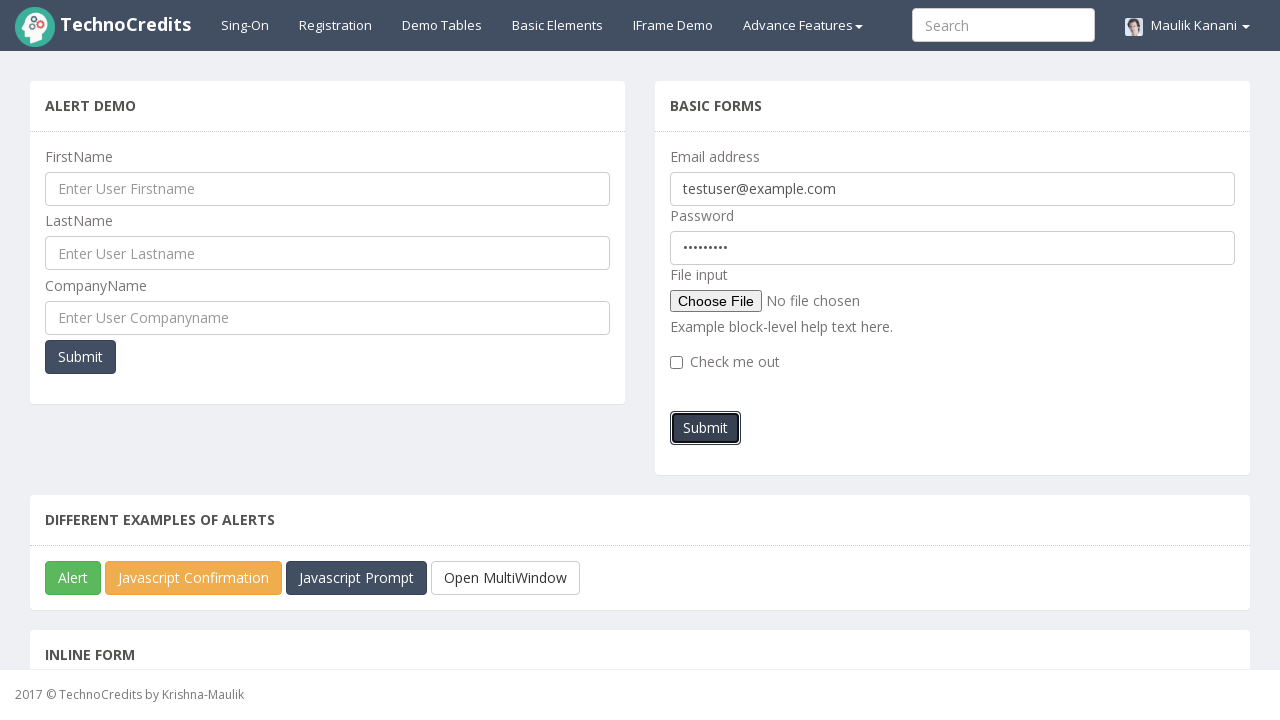